Tests explicit wait functionality by waiting for a price element to show "$100", then clicking a book button, reading a value, calculating a mathematical result, entering it into an input field, and submitting the form.

Starting URL: http://suninjuly.github.io/explicit_wait2.html

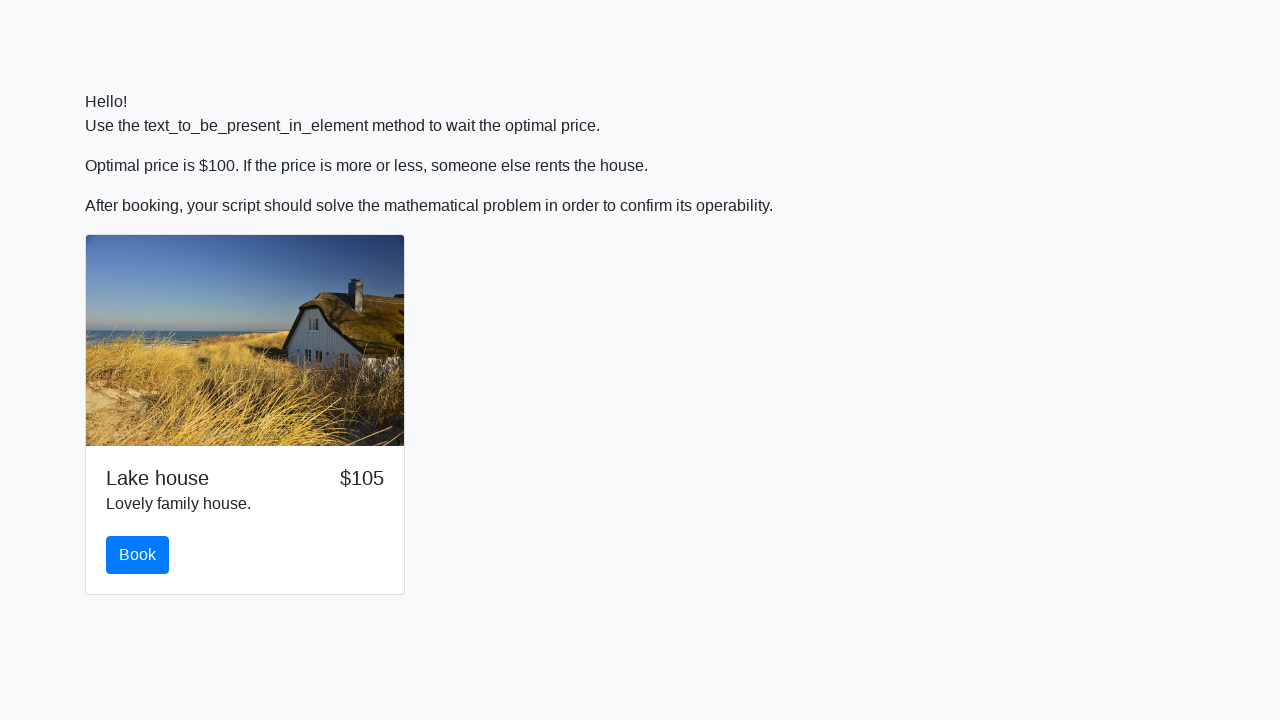

Waited for price element to show '$100'
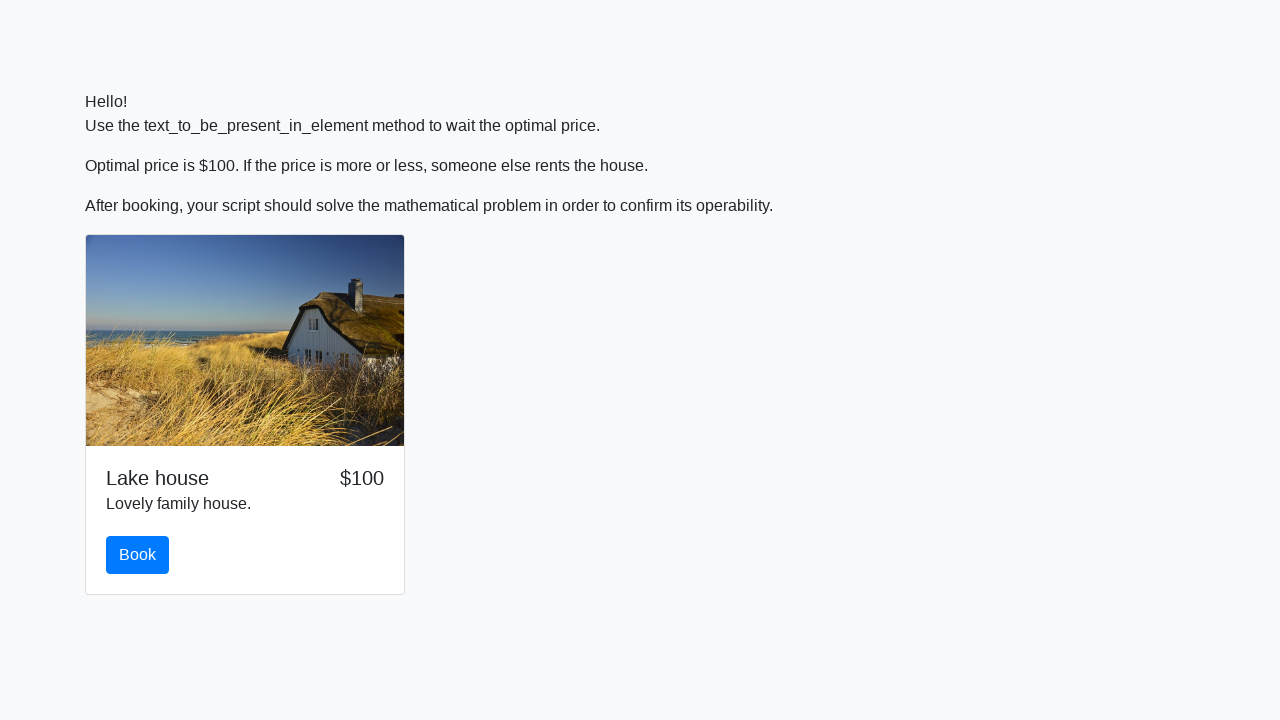

Clicked the book button at (138, 555) on #book
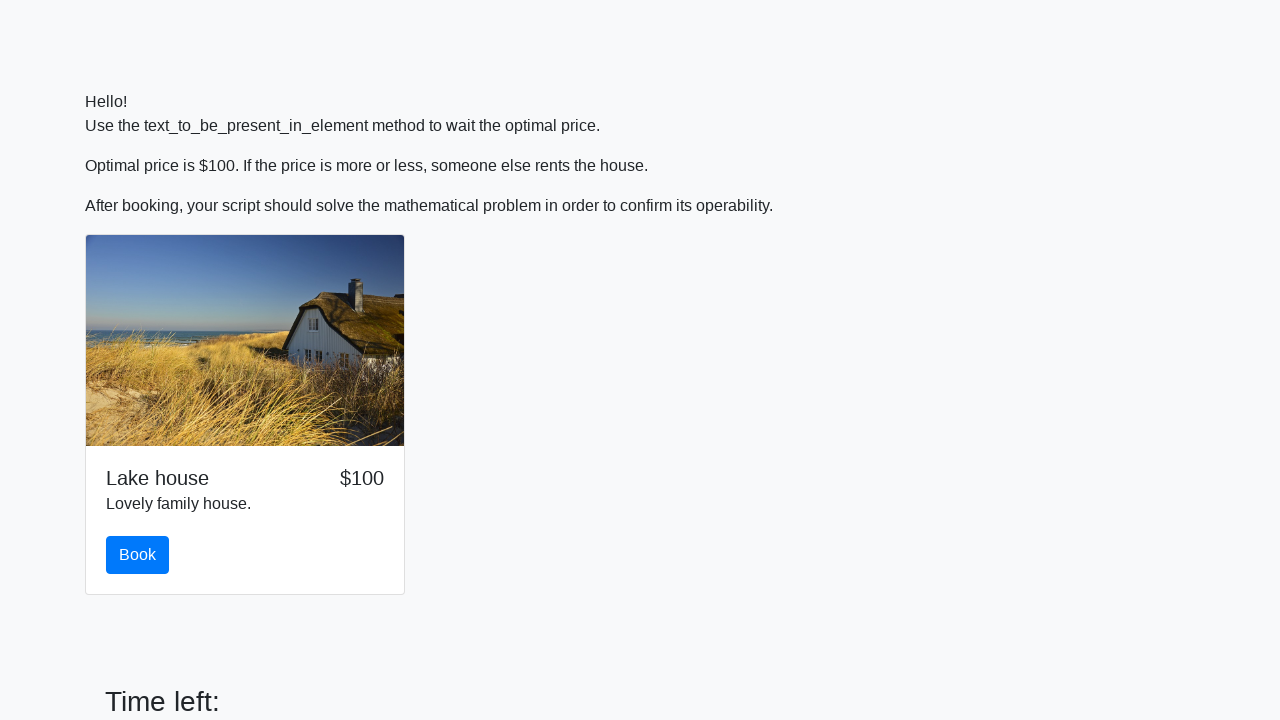

Retrieved x value from input_value element: 839
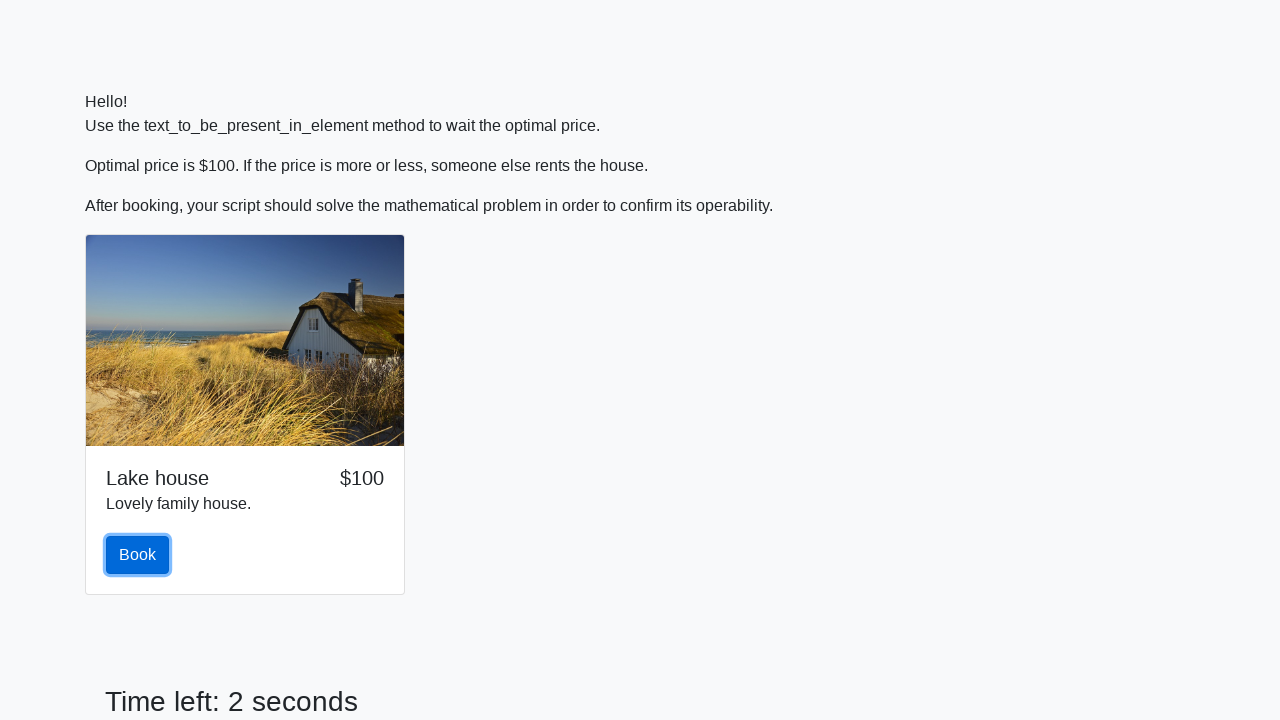

Calculated mathematical result: 0.8425970410740868
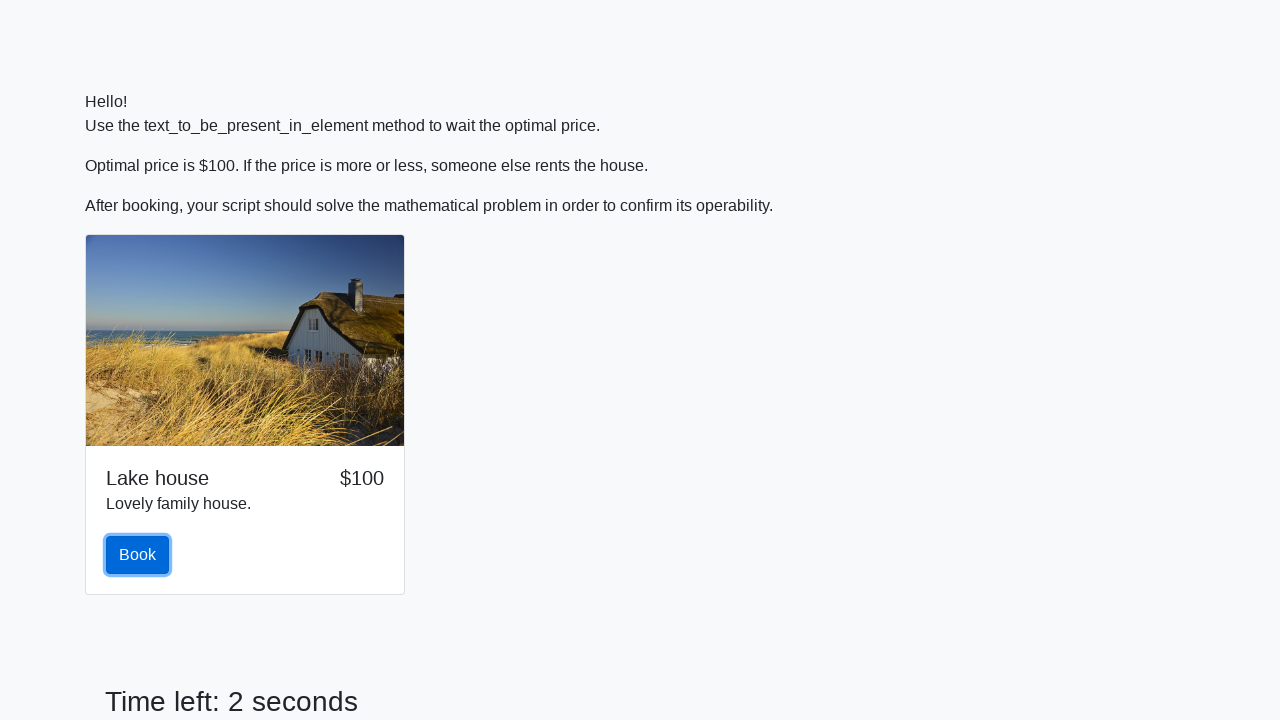

Entered calculated value '0.8425970410740868' into input field on input
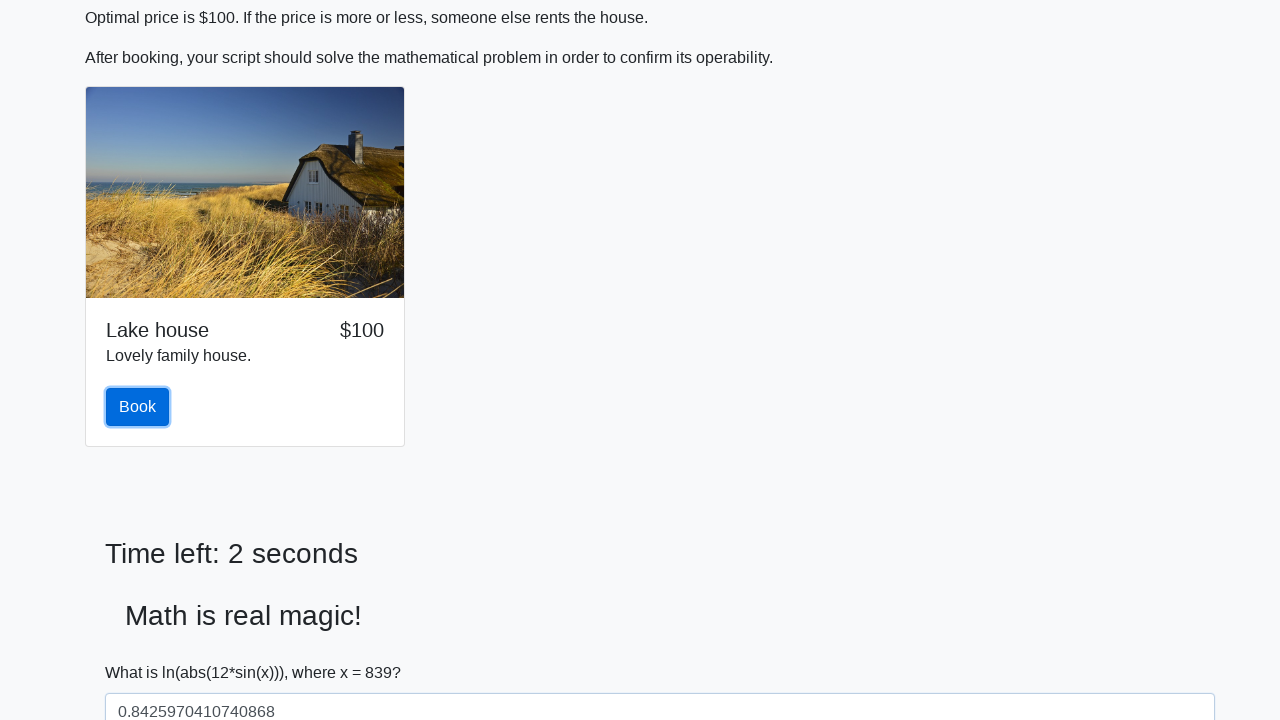

Clicked the solve/submit button to complete the form at (143, 651) on #solve
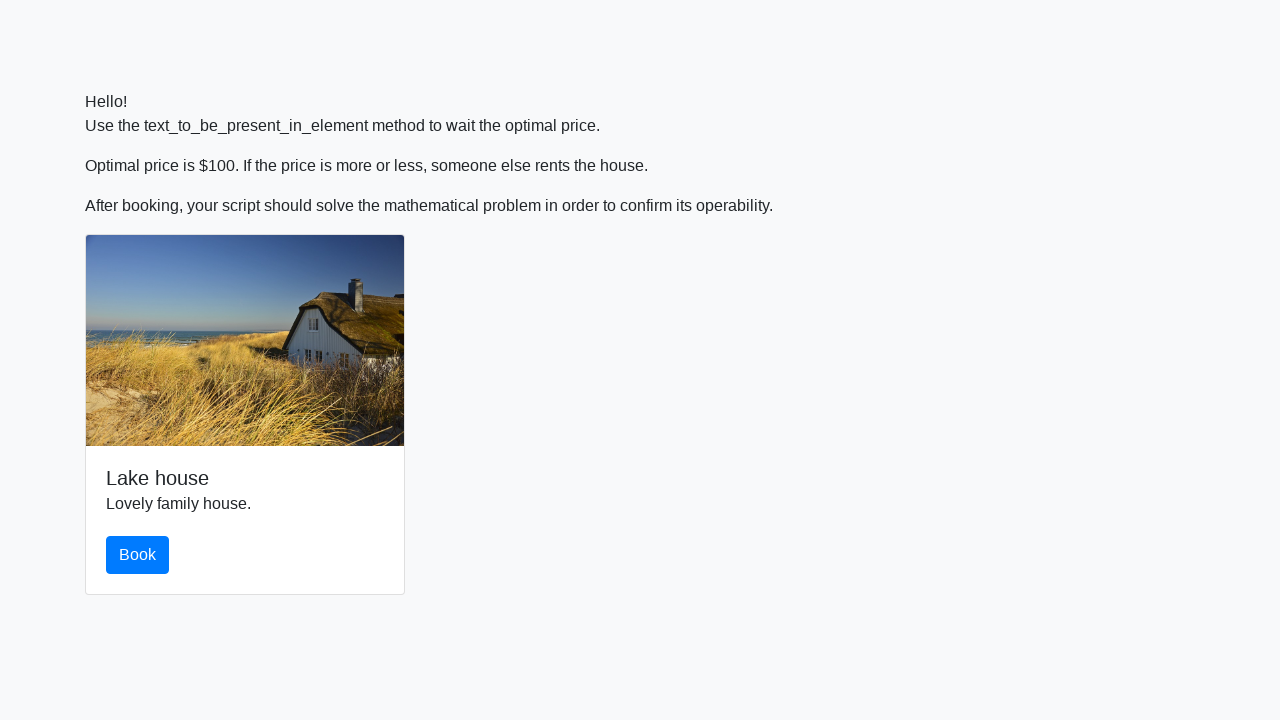

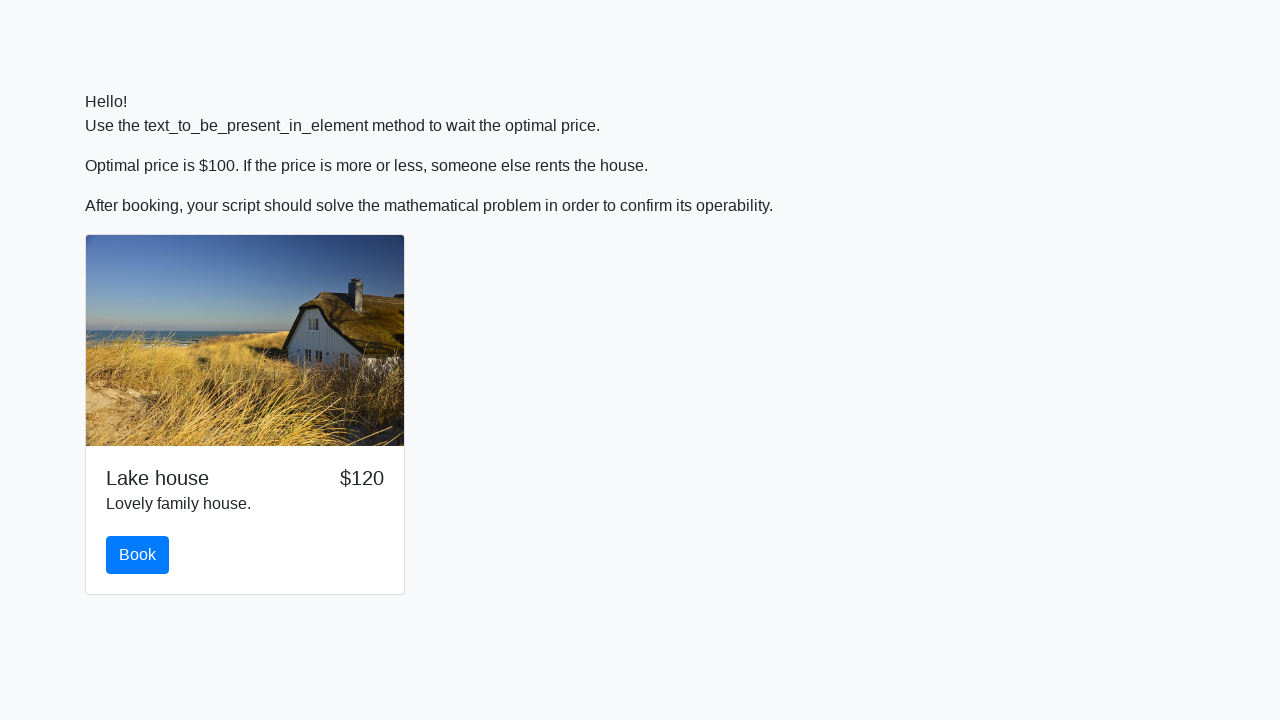